Tests table sorting, pagination, and search functionality on a vegetable price listing page by verifying sort order, navigating through pages to find specific items, and using the search filter

Starting URL: https://rahulshettyacademy.com/seleniumPractise/#/offers

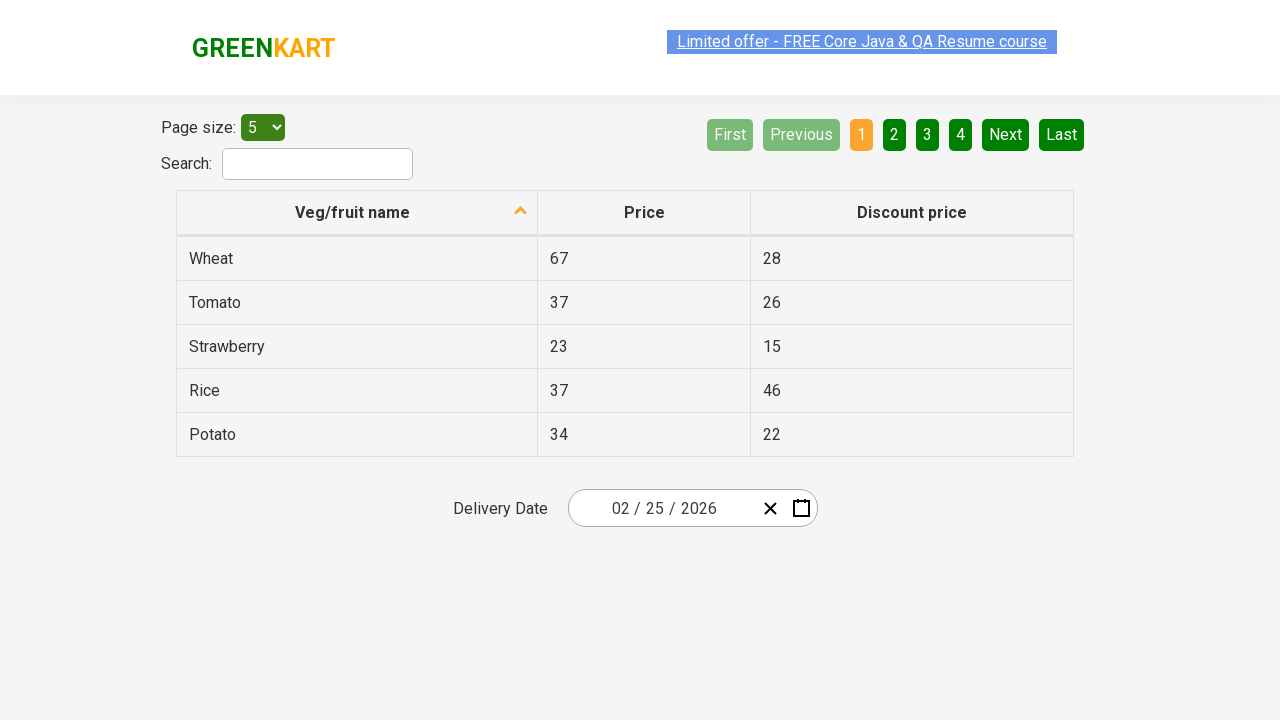

Clicked vegetable name column header to sort at (357, 213) on xpath=//tr/th[1]
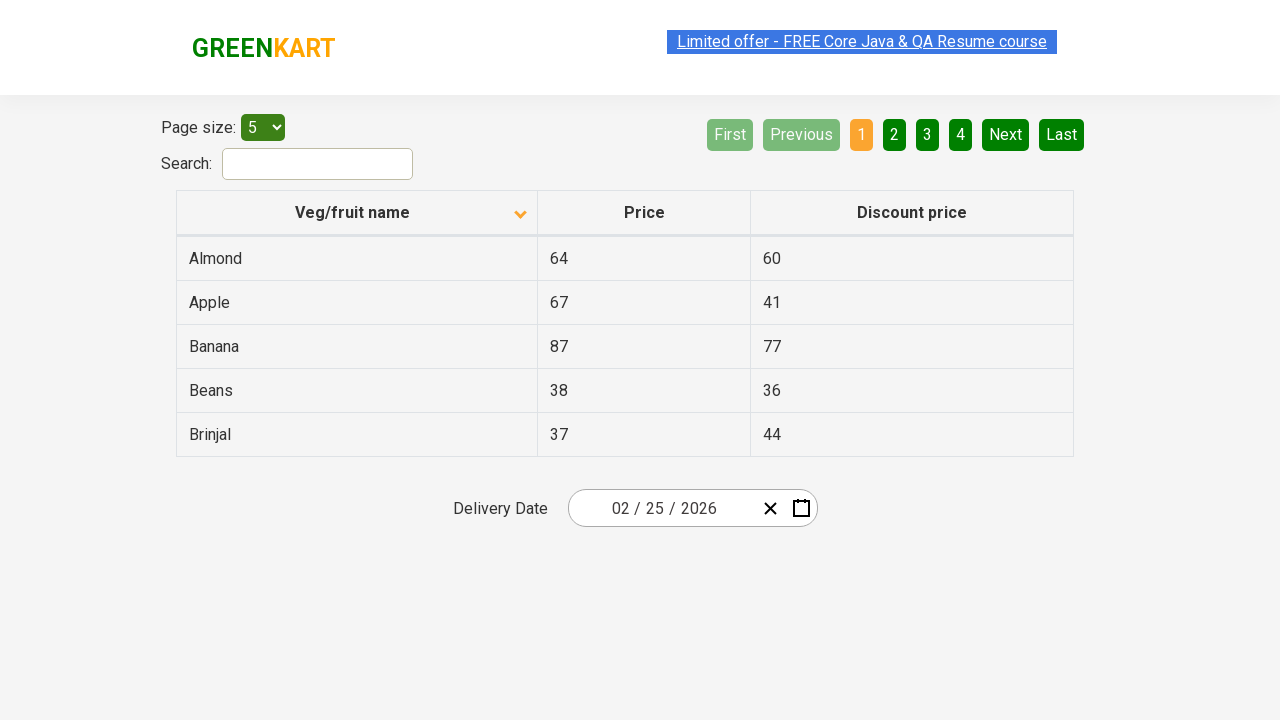

Table loaded with vegetable rows
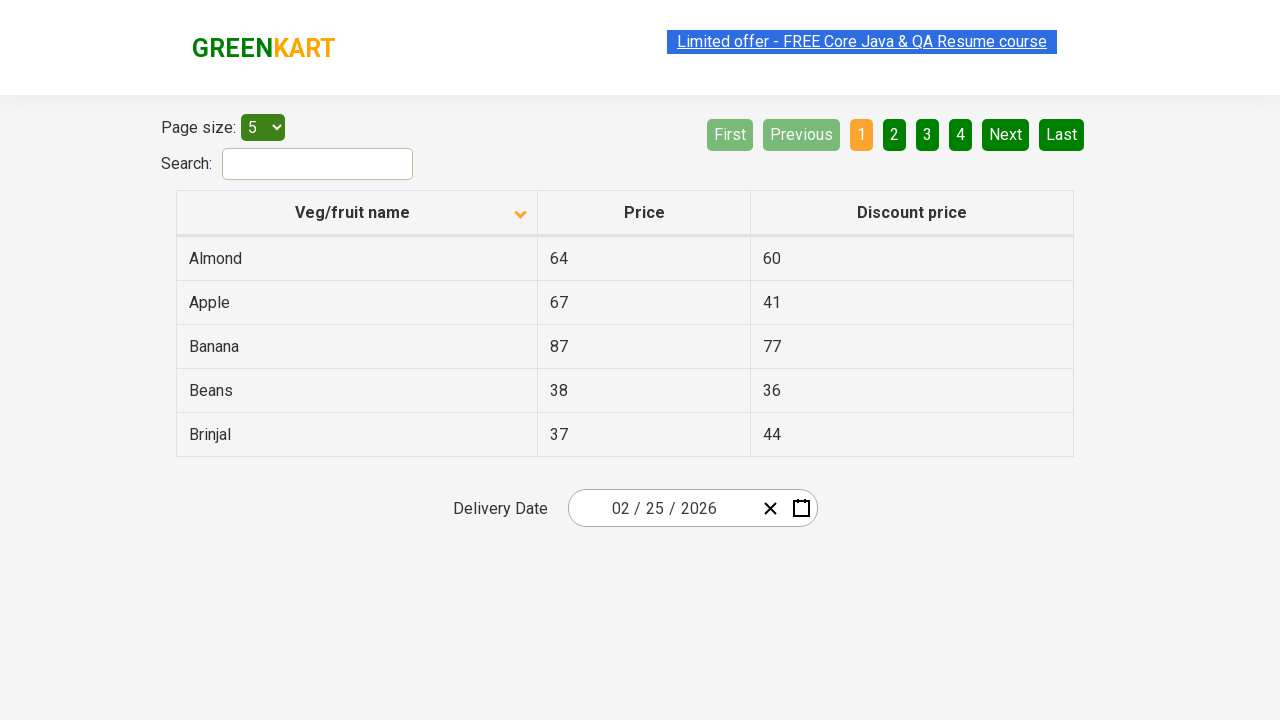

Verified table is sorted alphabetically by vegetable name
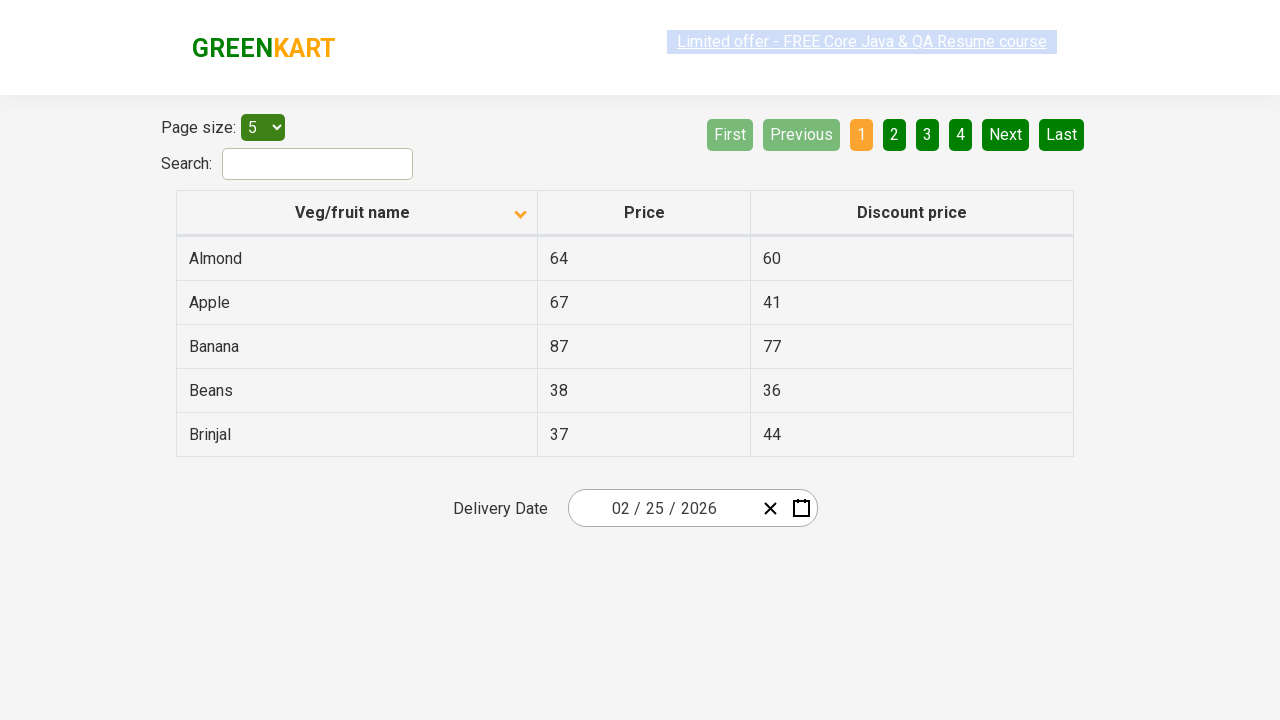

Found Beans with price: 38
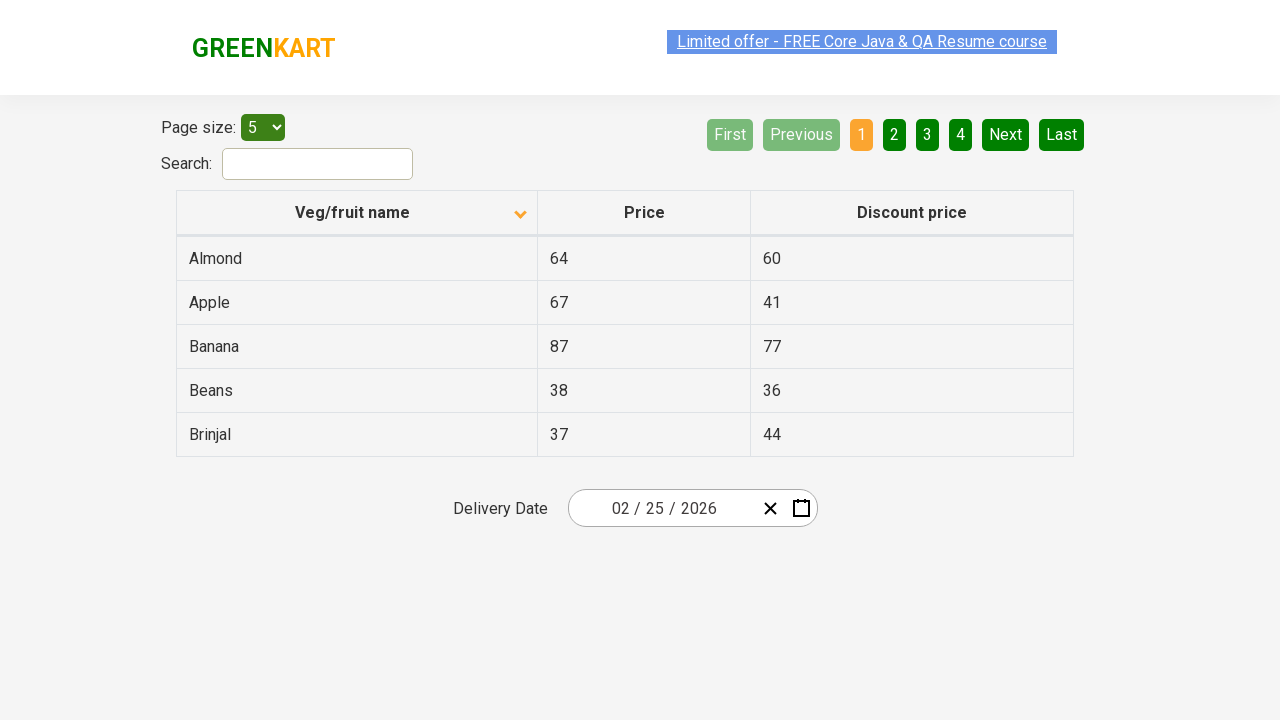

Clicked Next page button to continue searching for Rice at (1006, 134) on xpath=//a[@aria-label='Next']
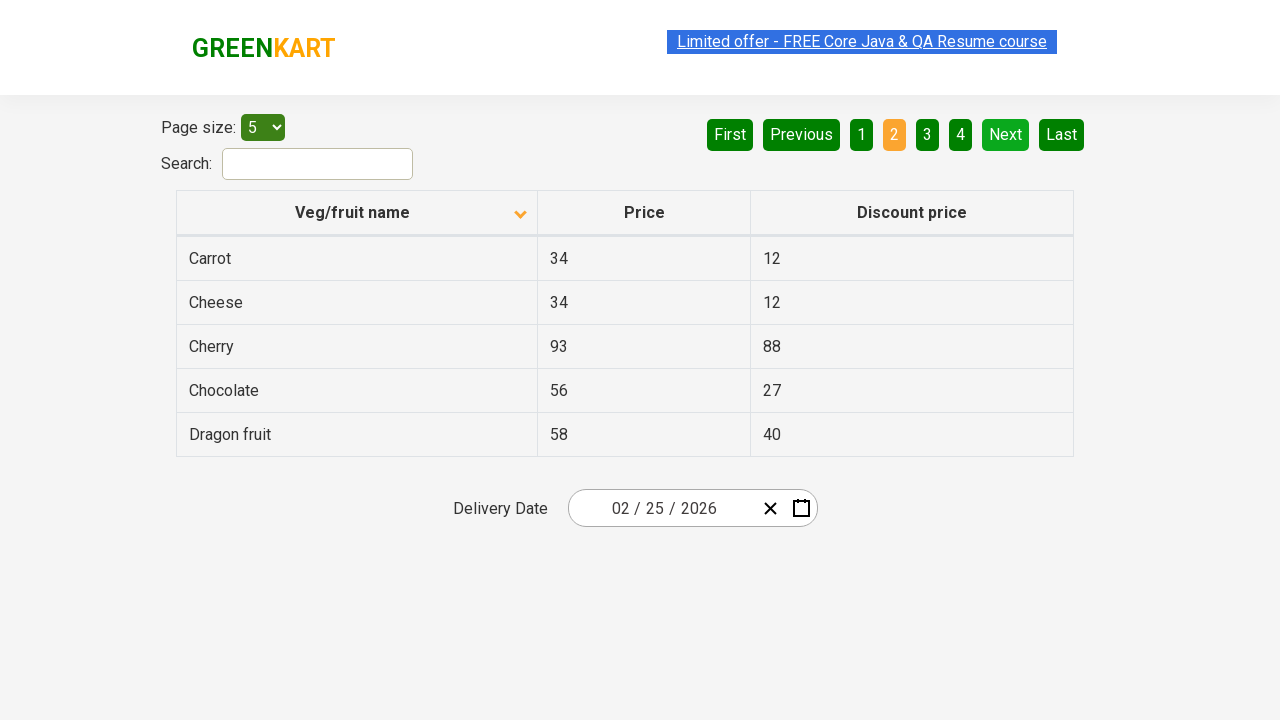

Next page loaded with vegetable rows
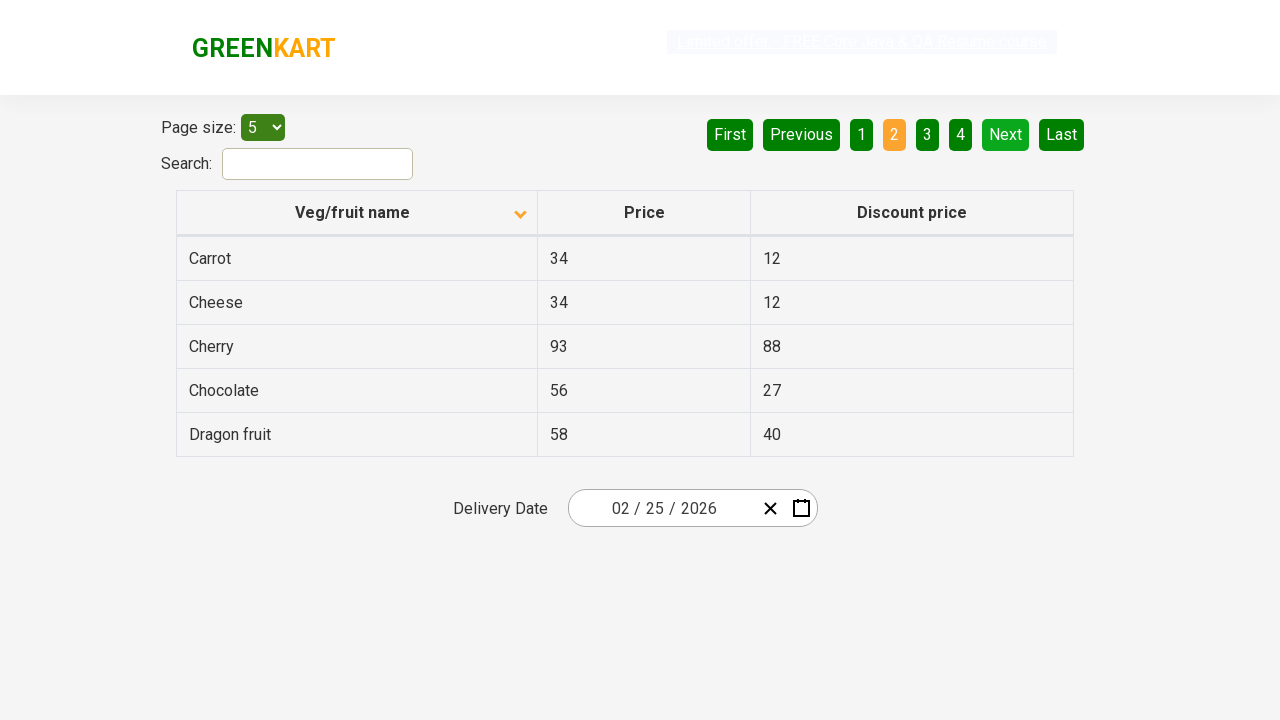

Clicked Next page button to continue searching for Rice at (1006, 134) on xpath=//a[@aria-label='Next']
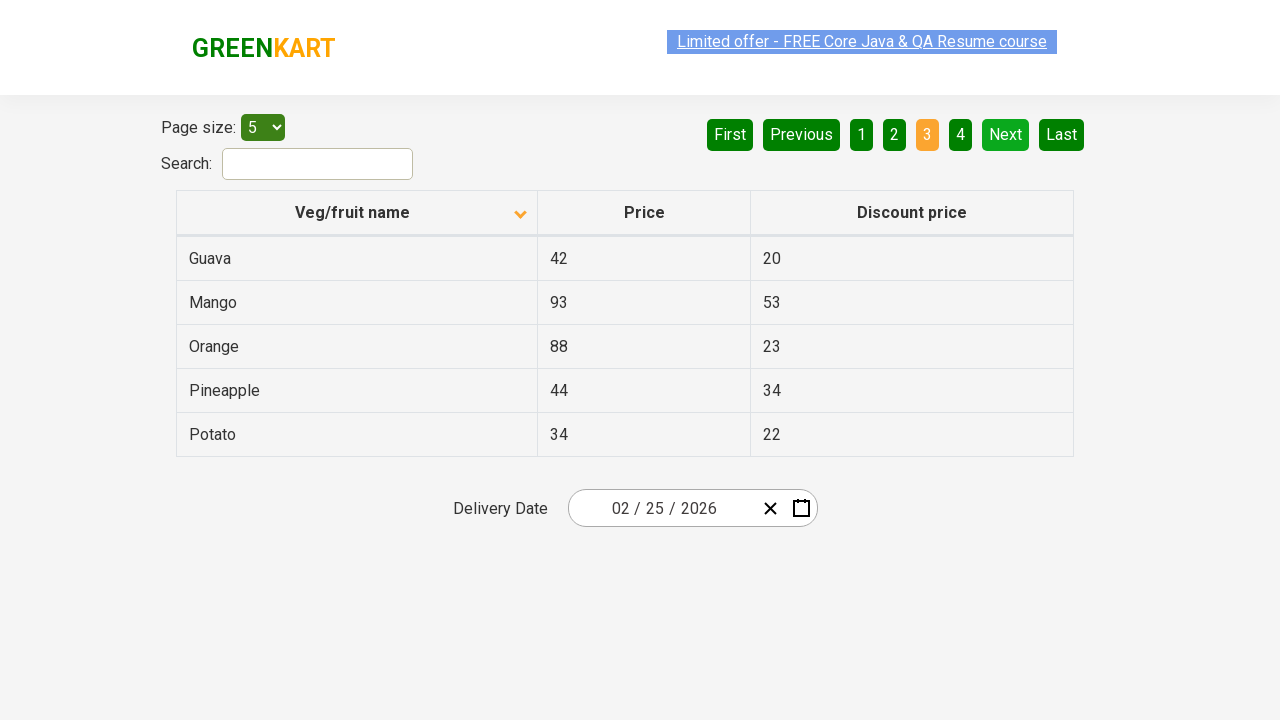

Next page loaded with vegetable rows
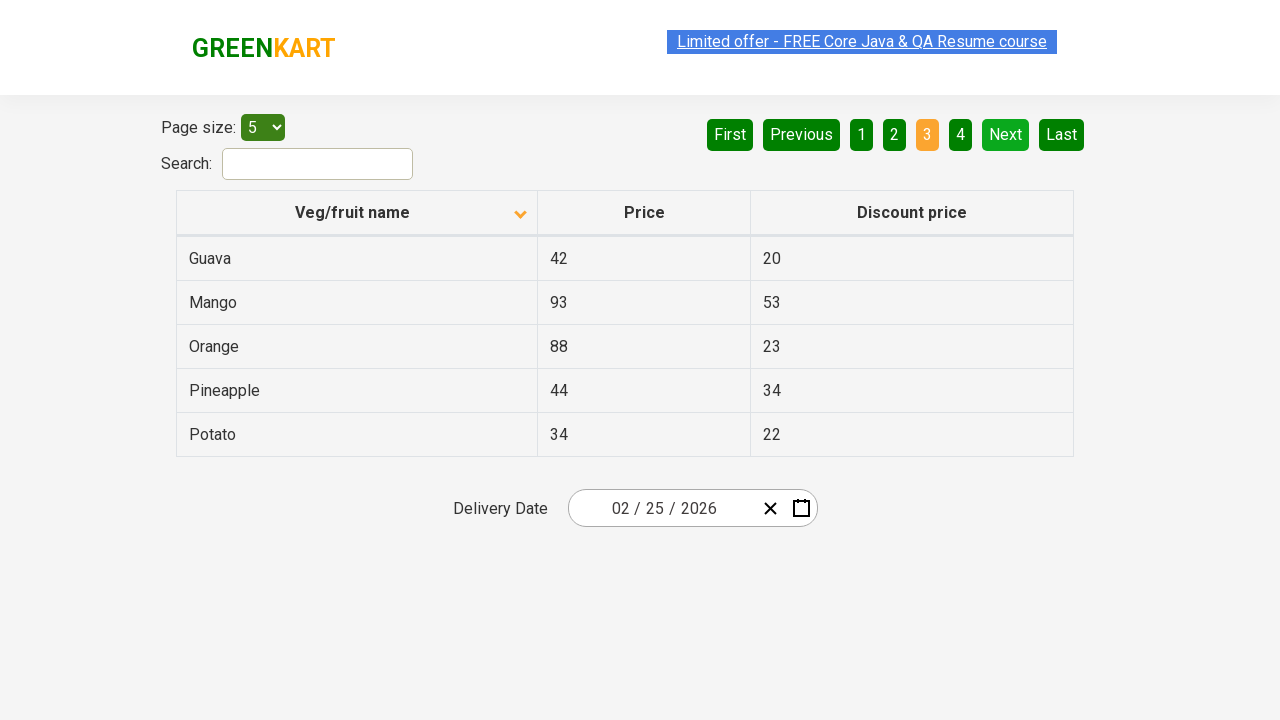

Clicked Next page button to continue searching for Rice at (1006, 134) on xpath=//a[@aria-label='Next']
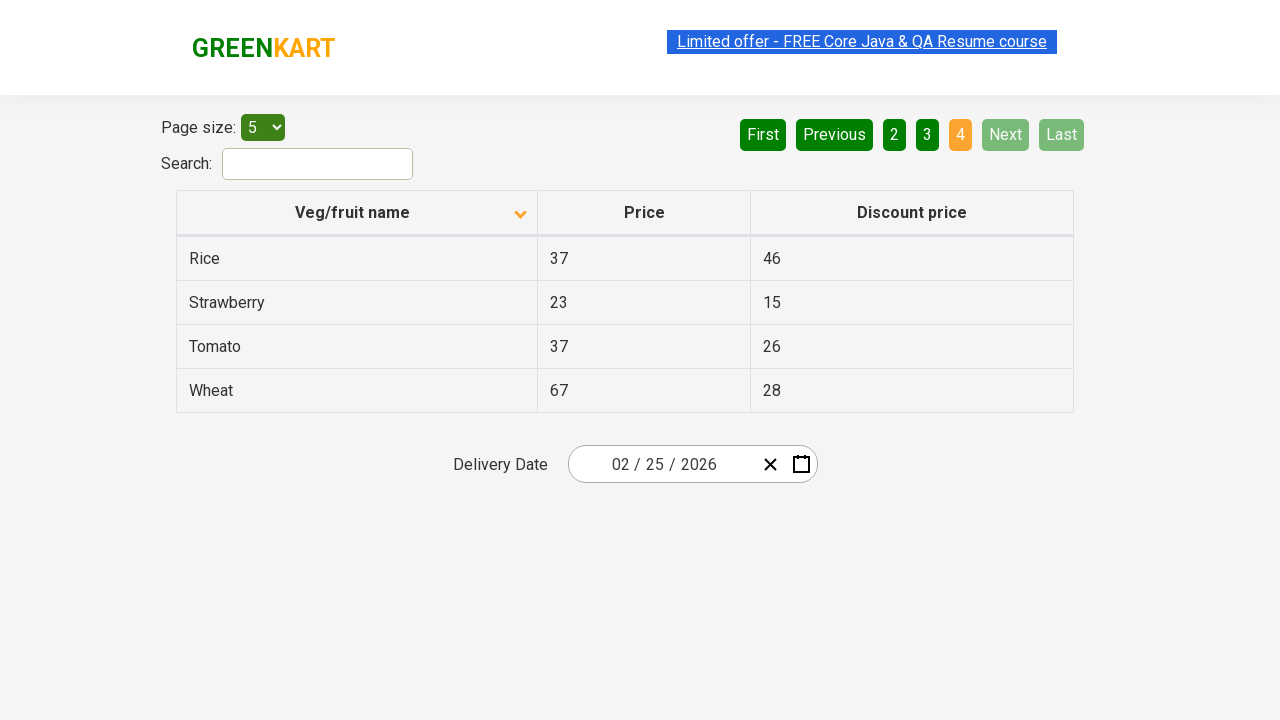

Next page loaded with vegetable rows
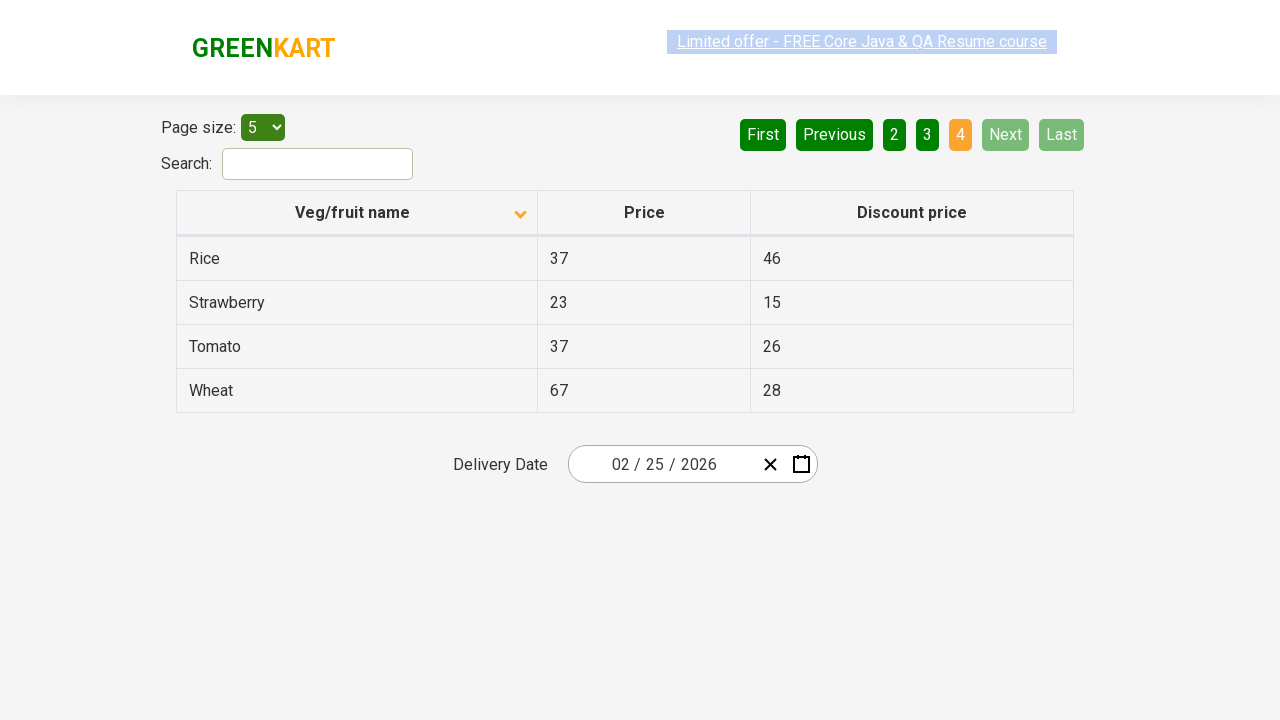

Found Rice with price: 37
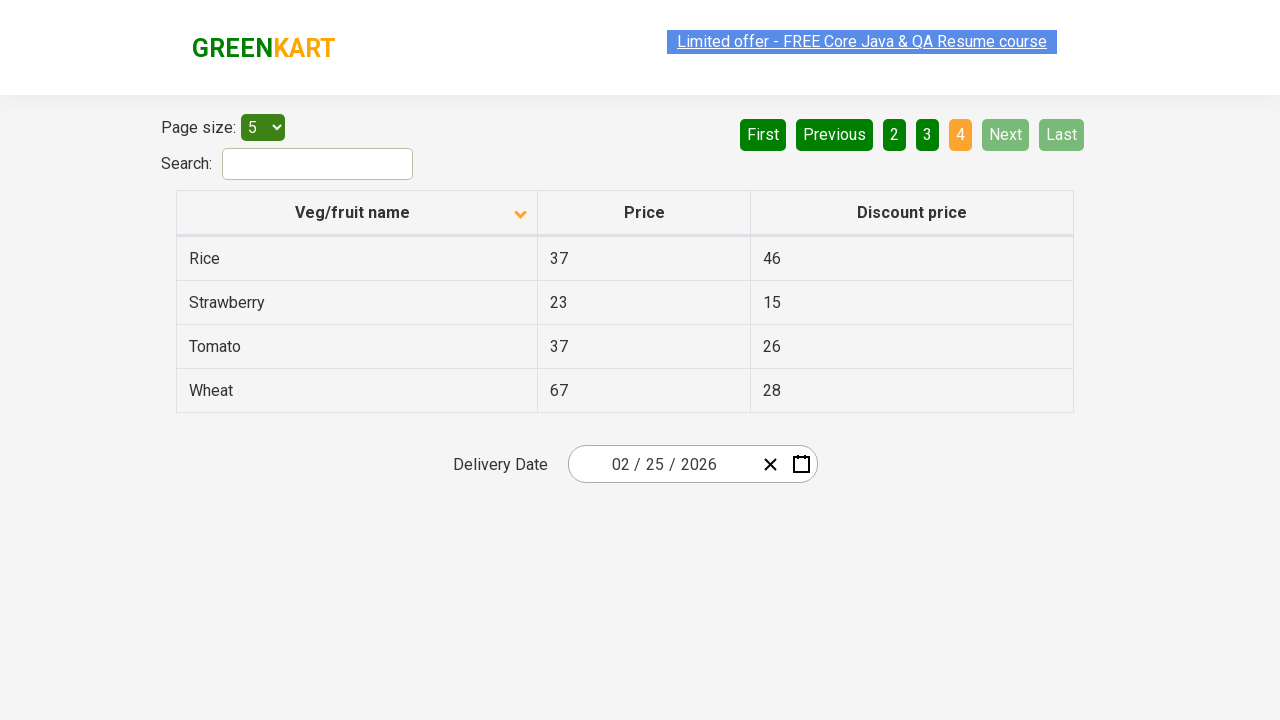

Filled search field with 'Wheat' on #search-field
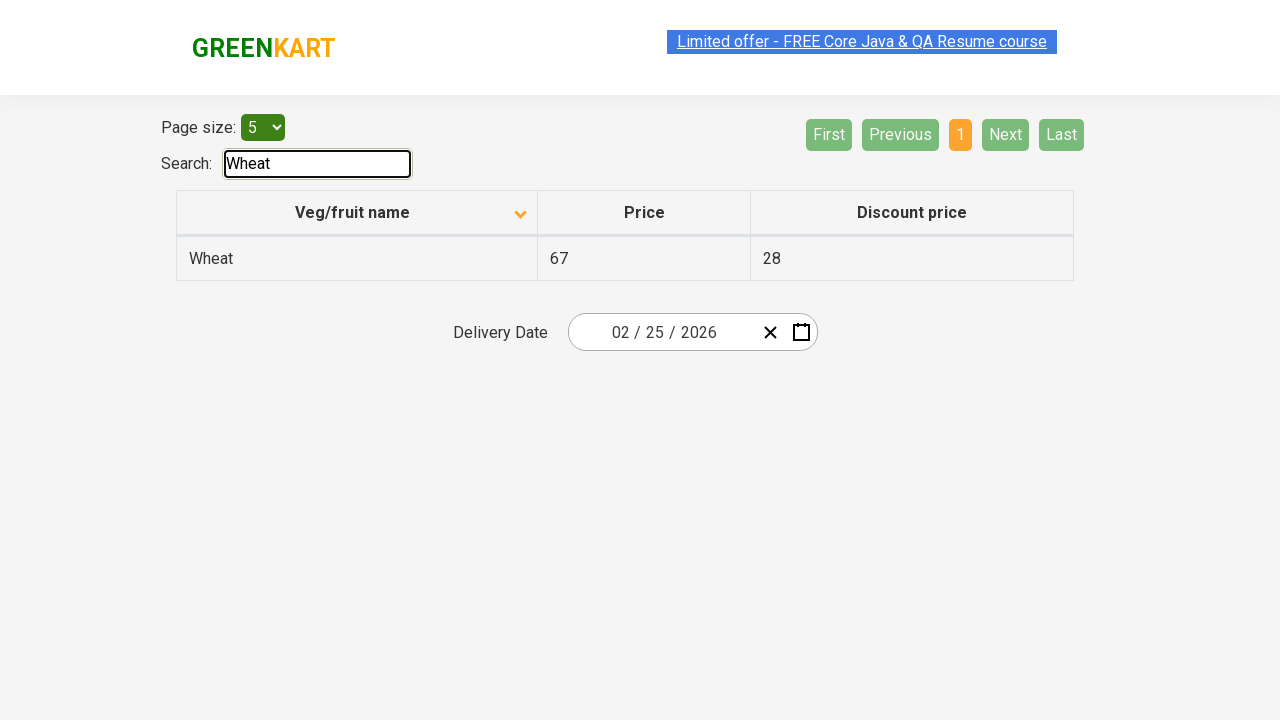

Waited for search filter to apply
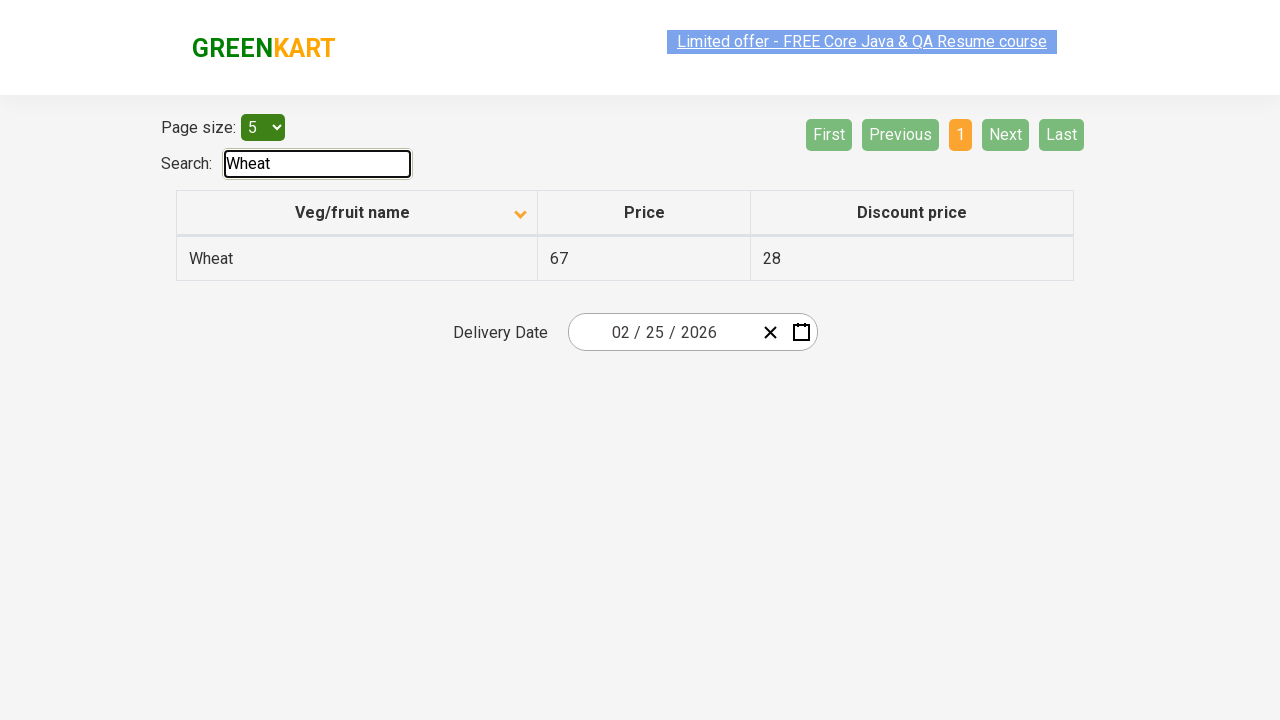

Verified search filter is working correctly - all results contain 'Wheat'
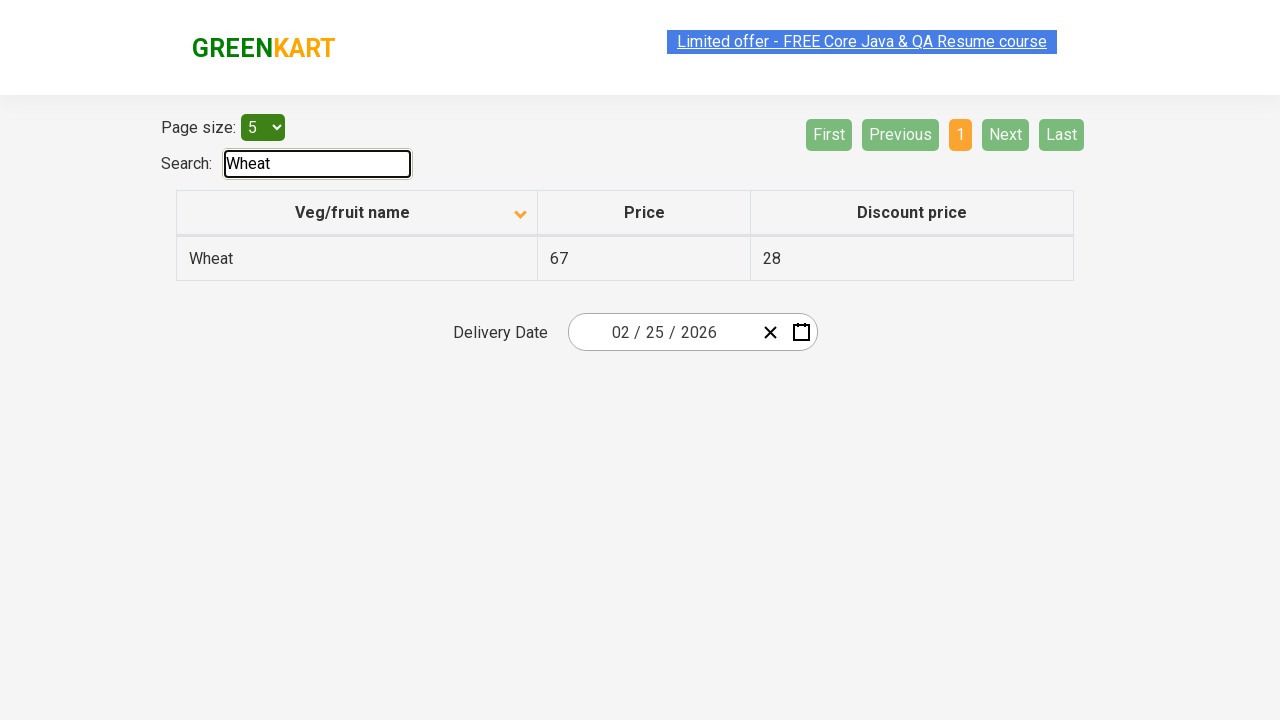

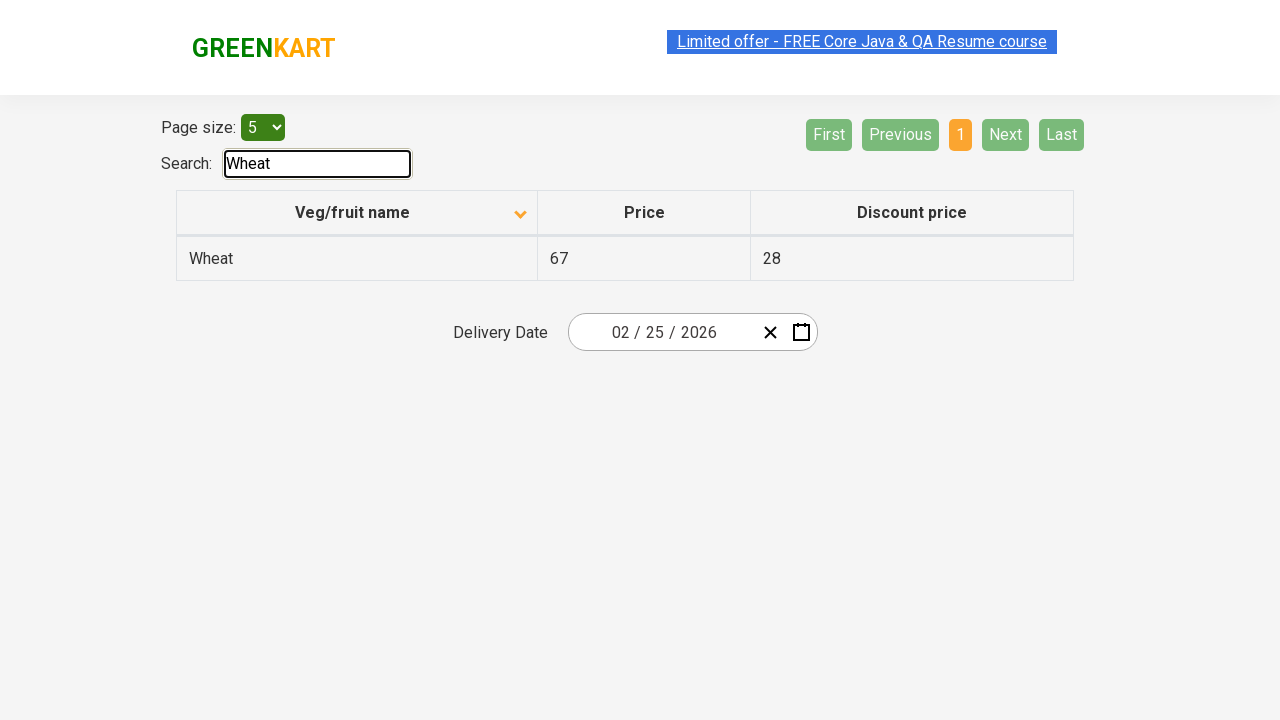